Tests basic browser navigation by opening a website, getting the page title, and navigating back.

Starting URL: https://ksp.co.il/web/

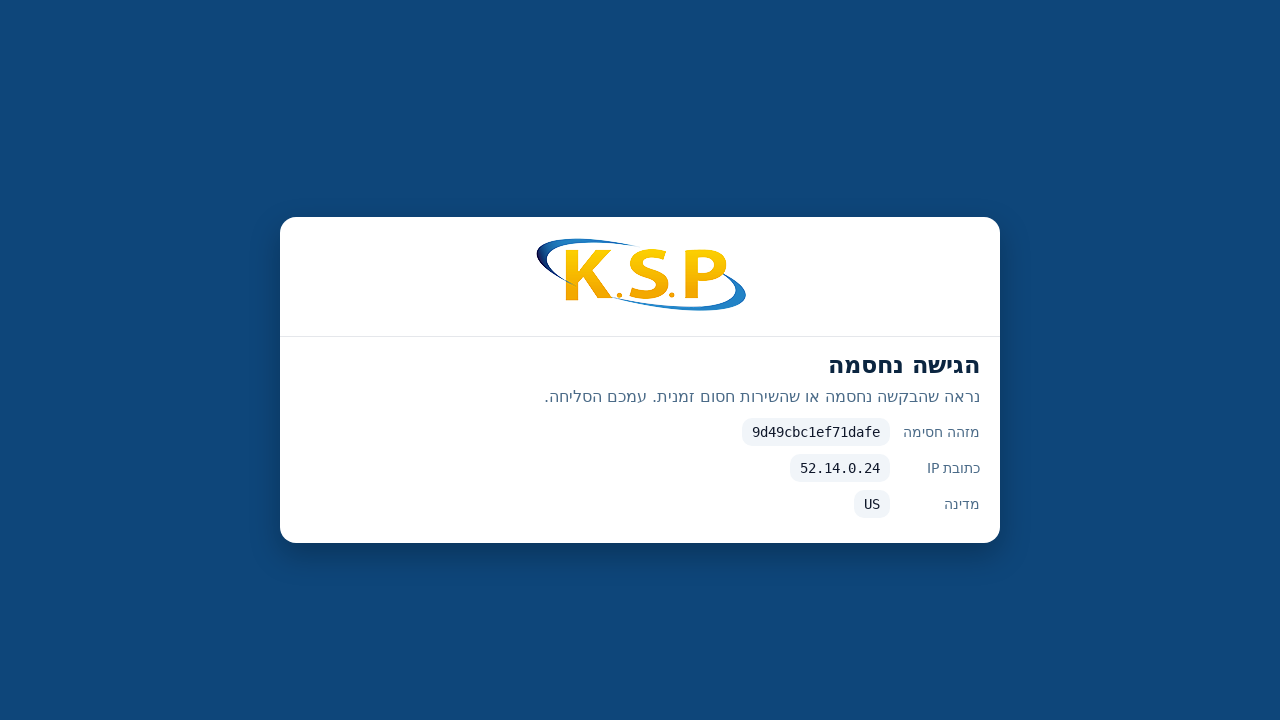

Retrieved and printed page title
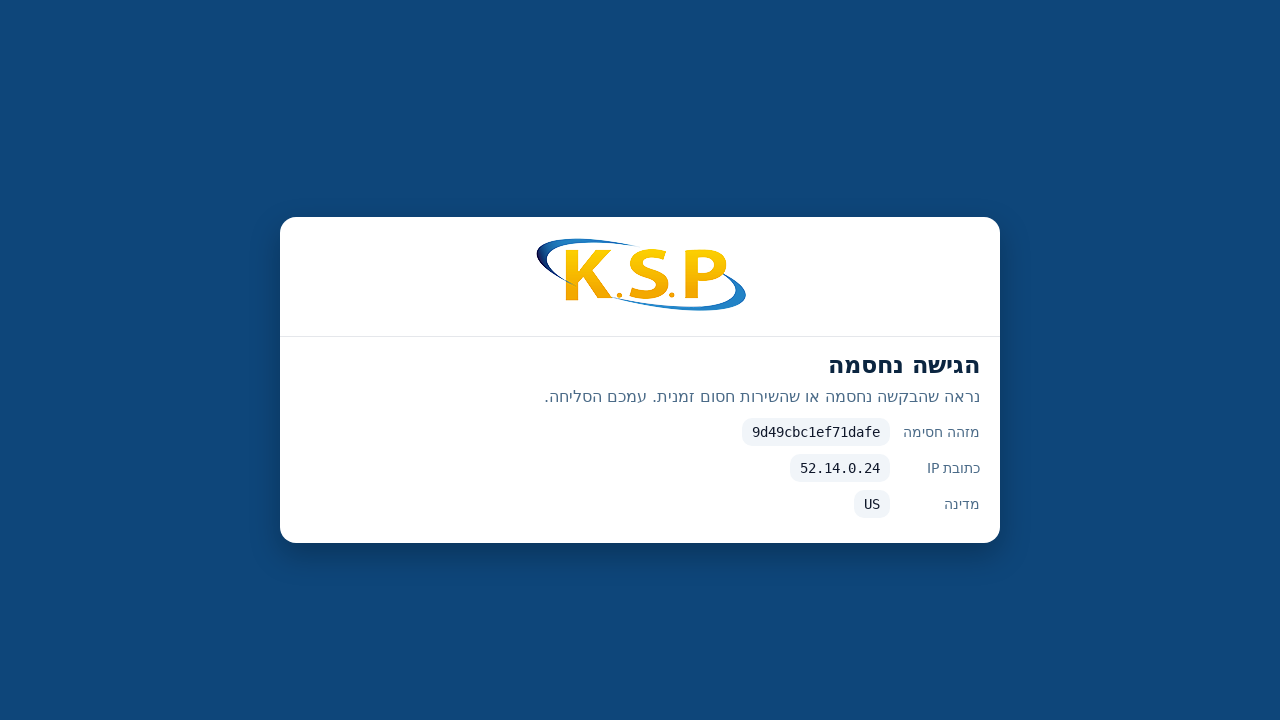

Navigated back to previous page
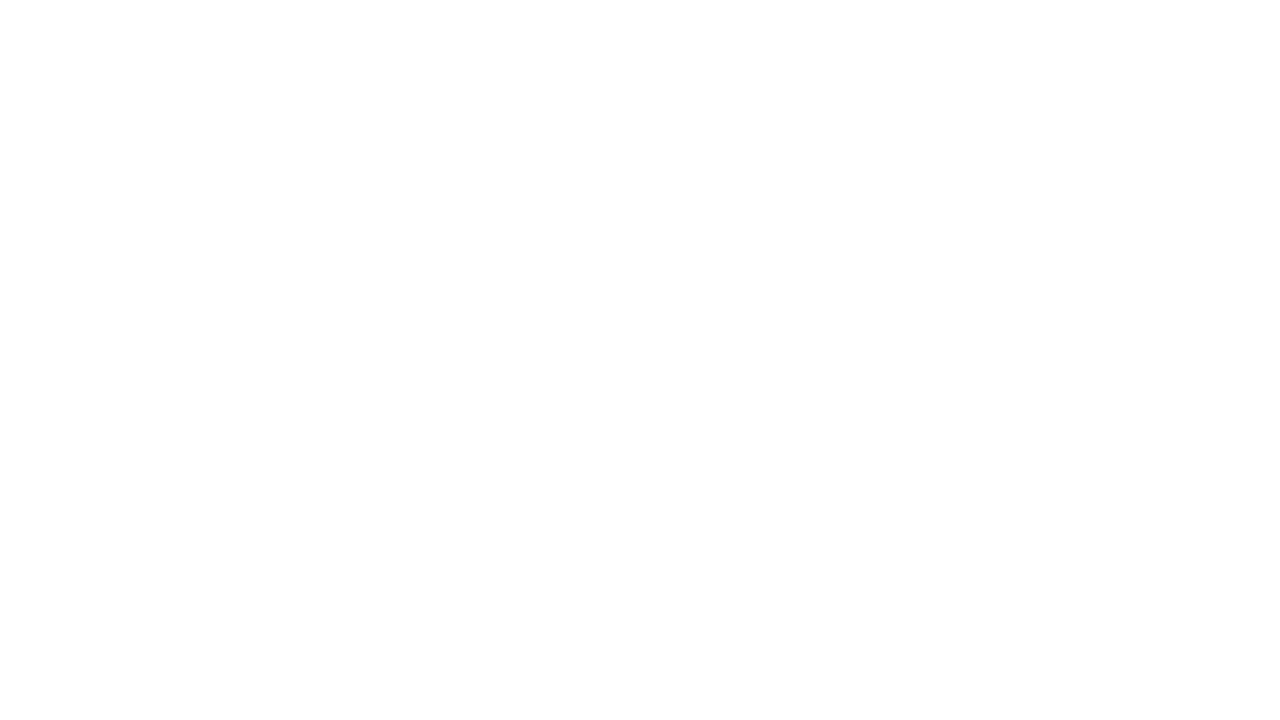

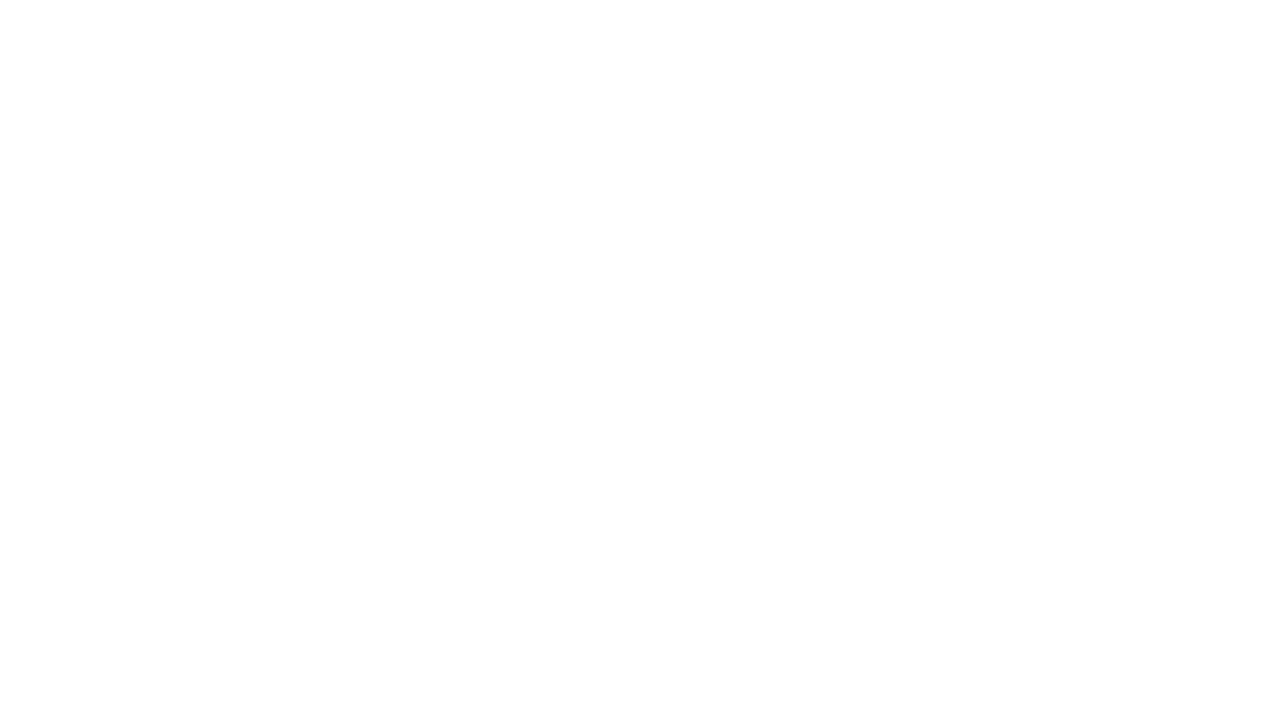